Tests JQuery UI menu navigation by clicking through nested menu items

Starting URL: http://the-internet.herokuapp.com/

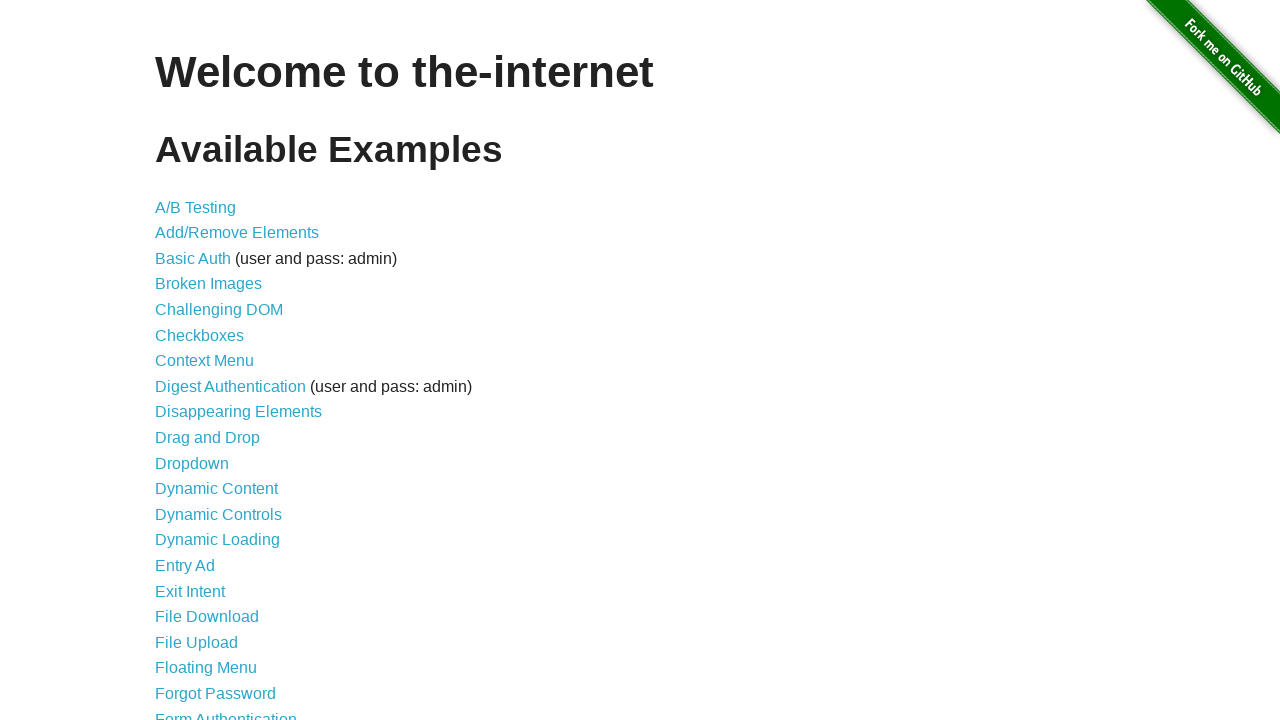

Clicked on JQuery UI Menus link at (216, 360) on text='JQuery UI Menus'
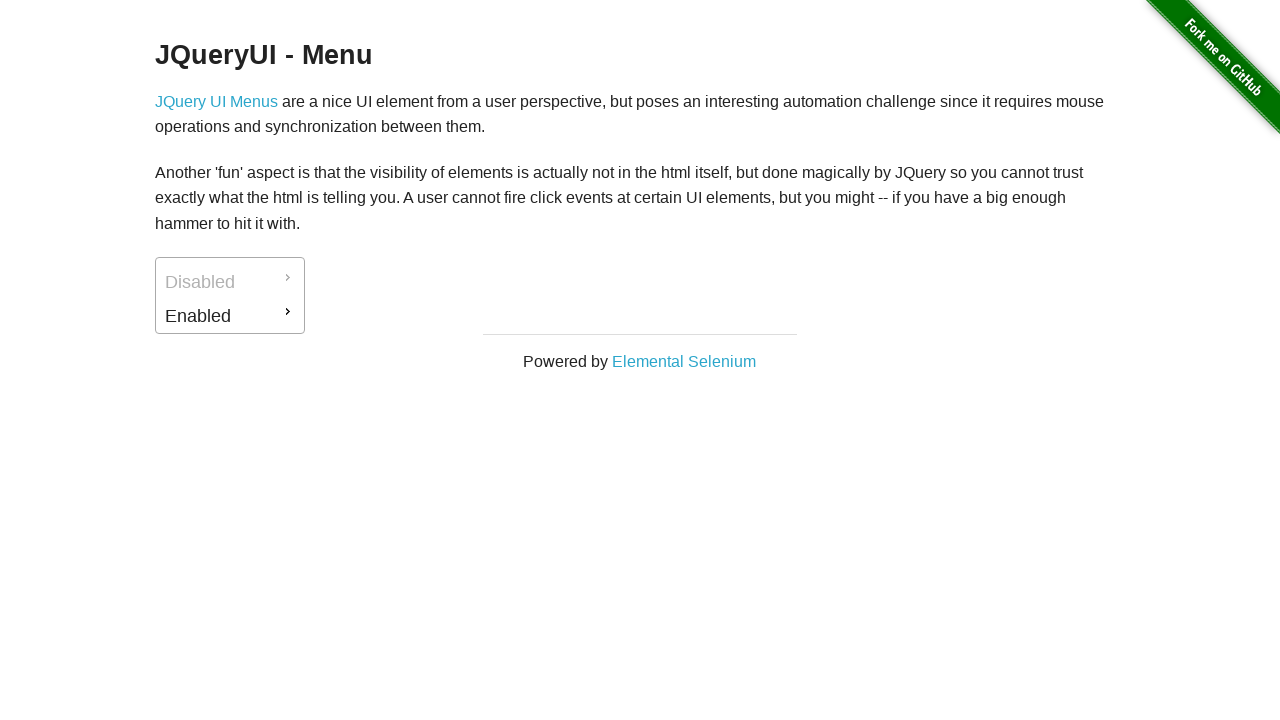

Clicked on the Enabled menu item at (230, 316) on #ui-id-2
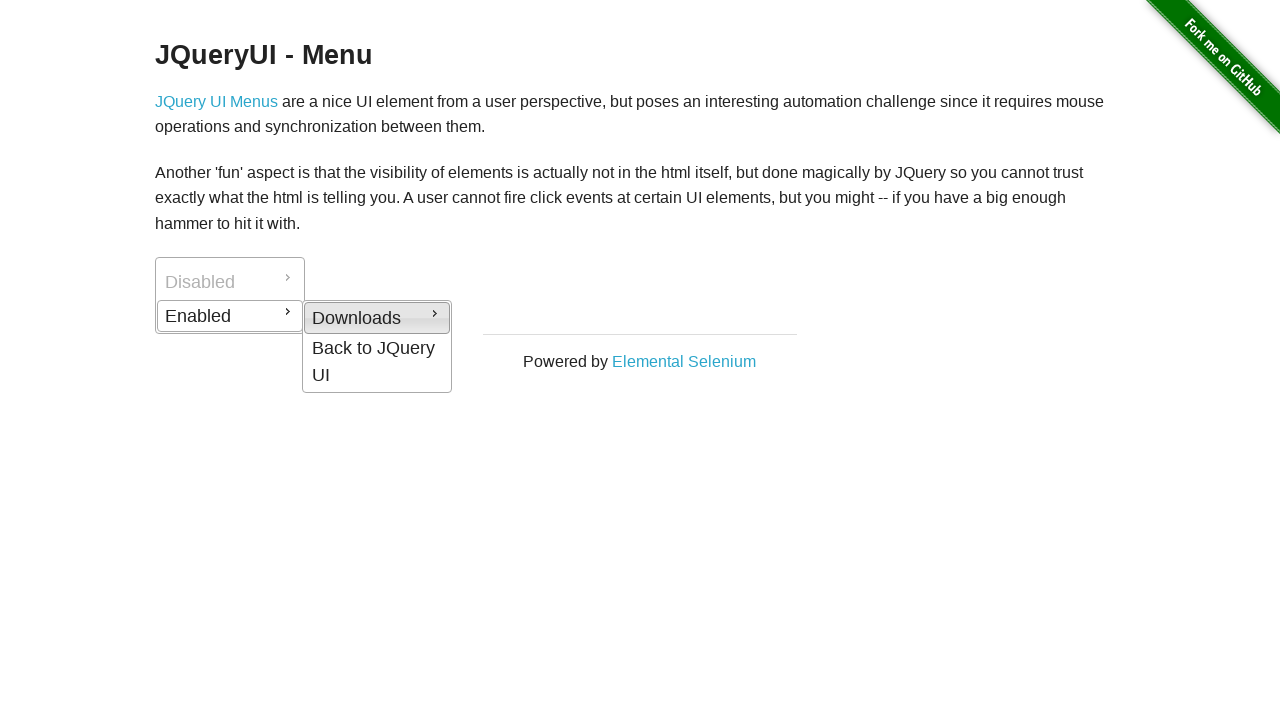

Downloads submenu became visible
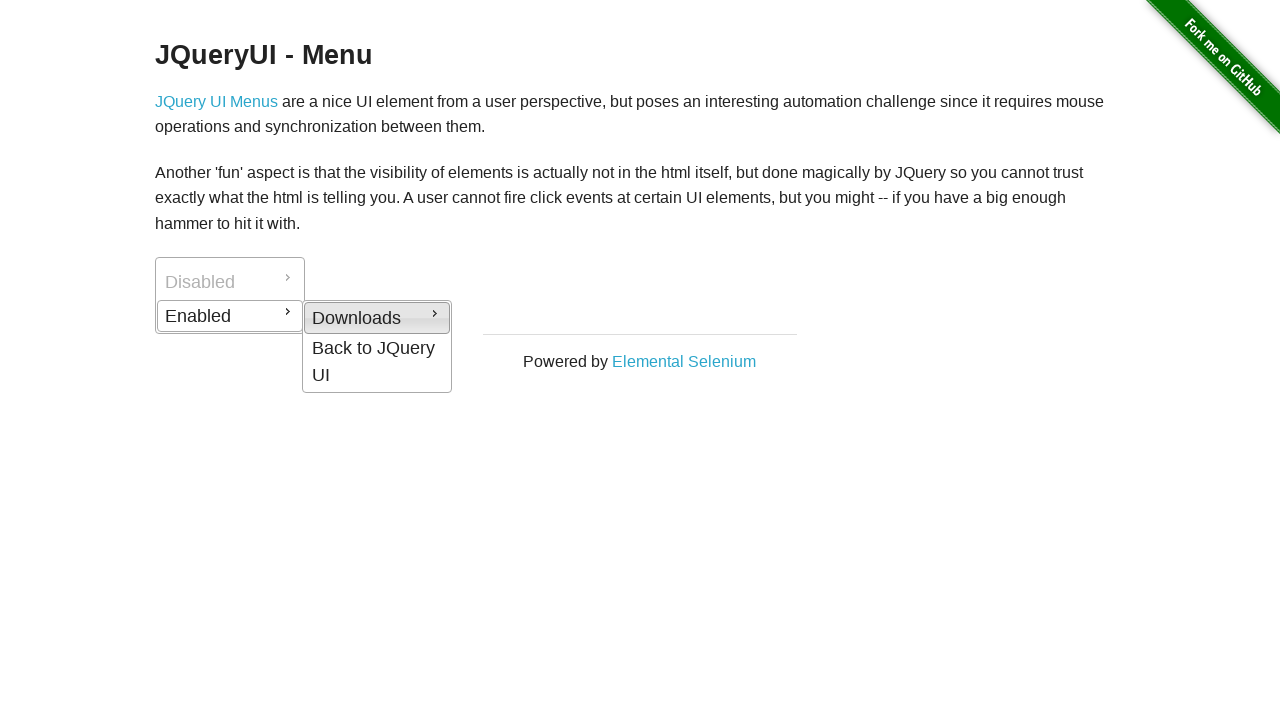

Clicked on Downloads submenu item at (377, 318) on #ui-id-4
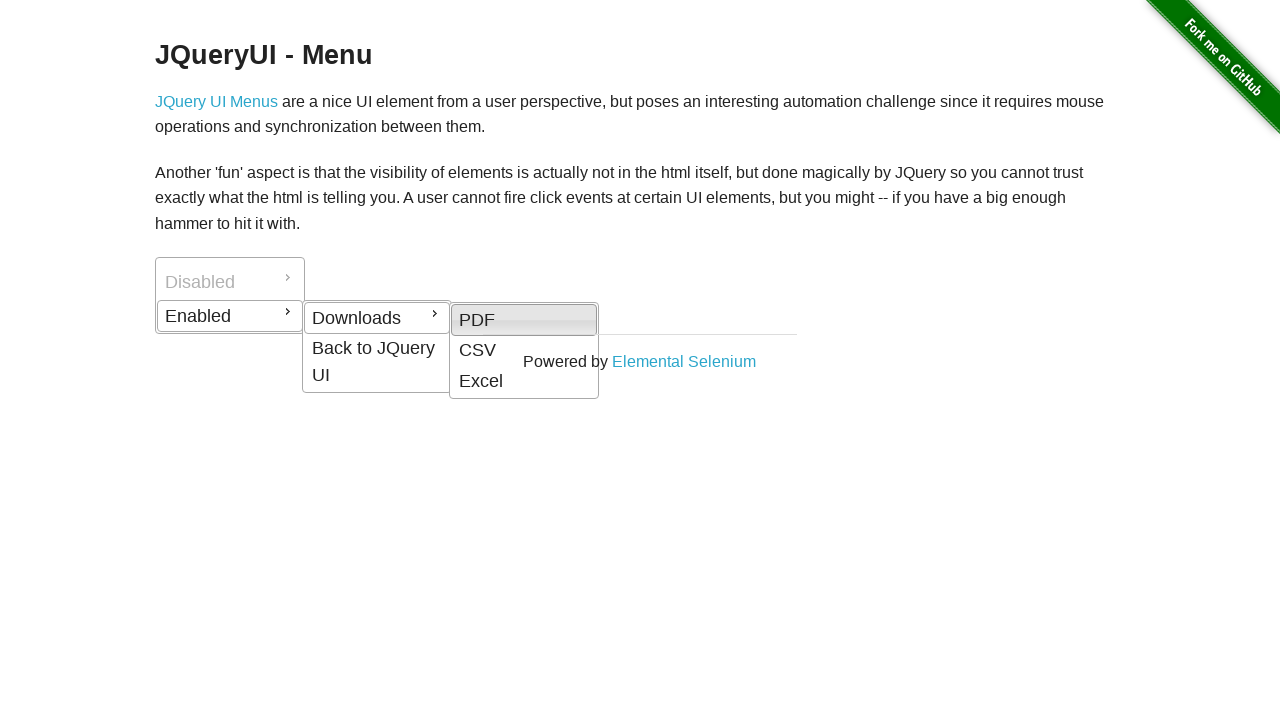

Next nested submenu item became visible
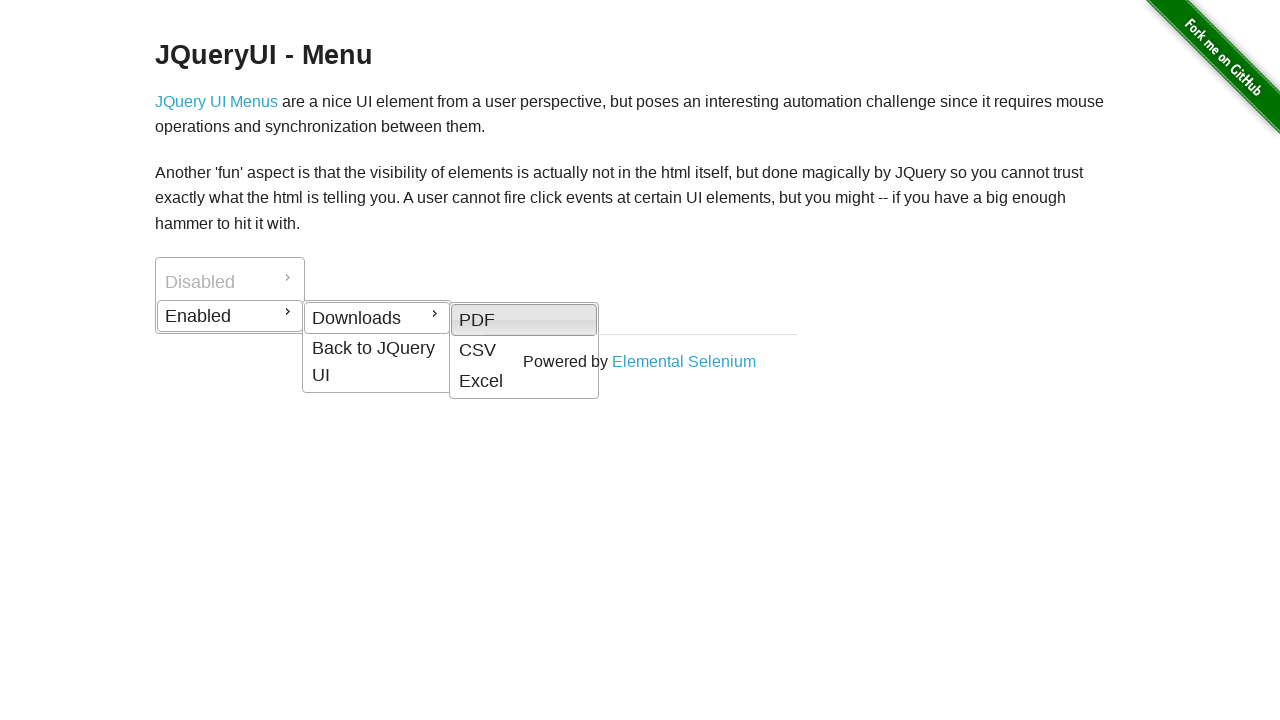

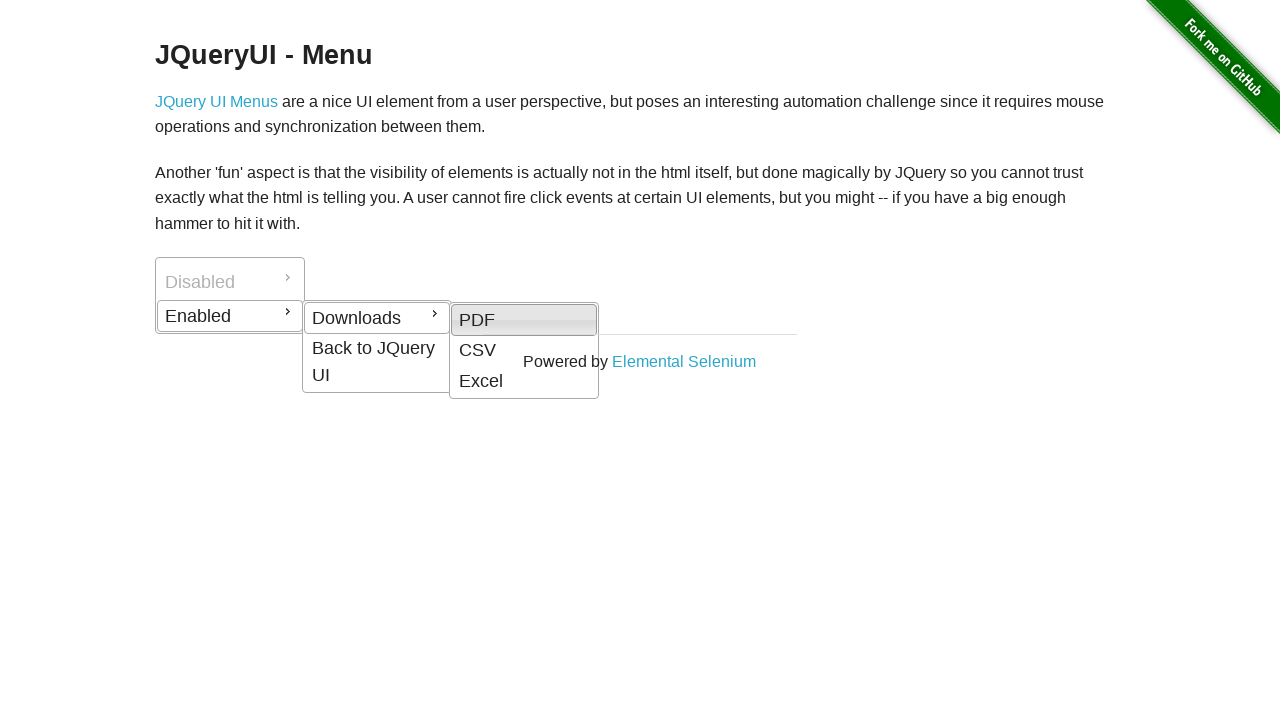